Tests horizontal slider functionality by clicking the slider and using arrow keys to adjust it until reaching a target value of 4

Starting URL: https://the-internet.herokuapp.com/horizontal_slider

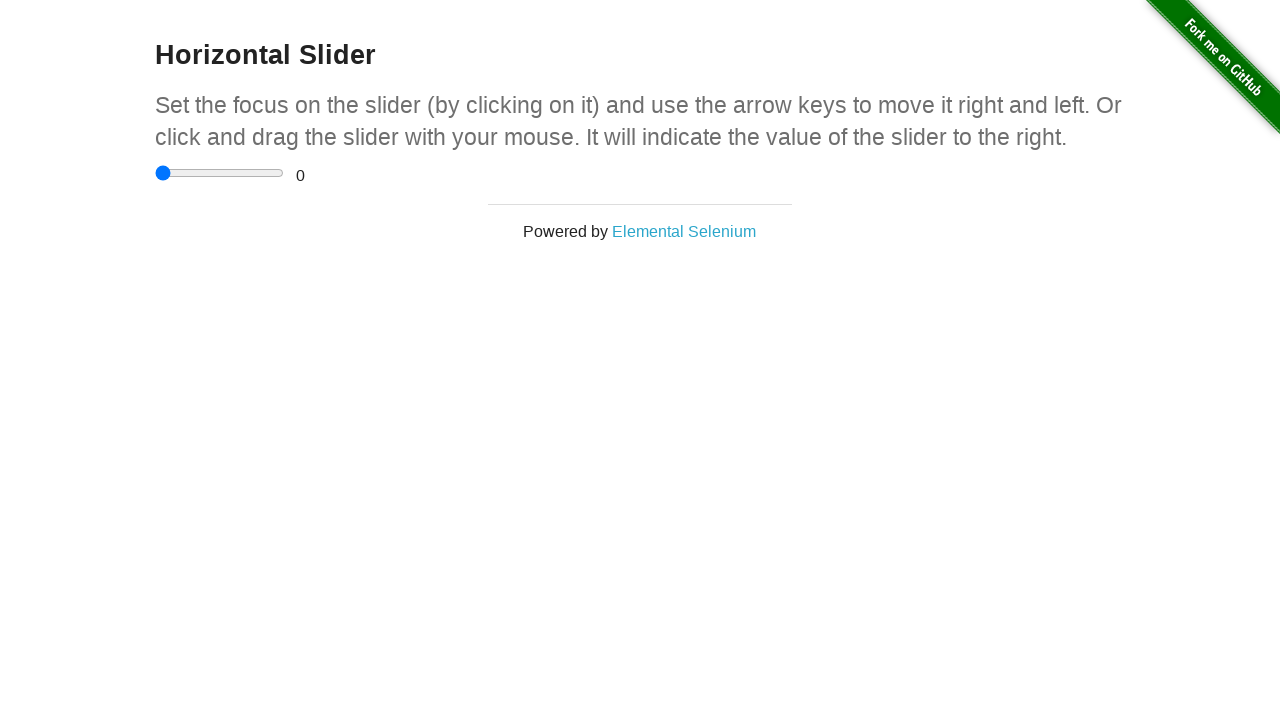

Located the horizontal slider element
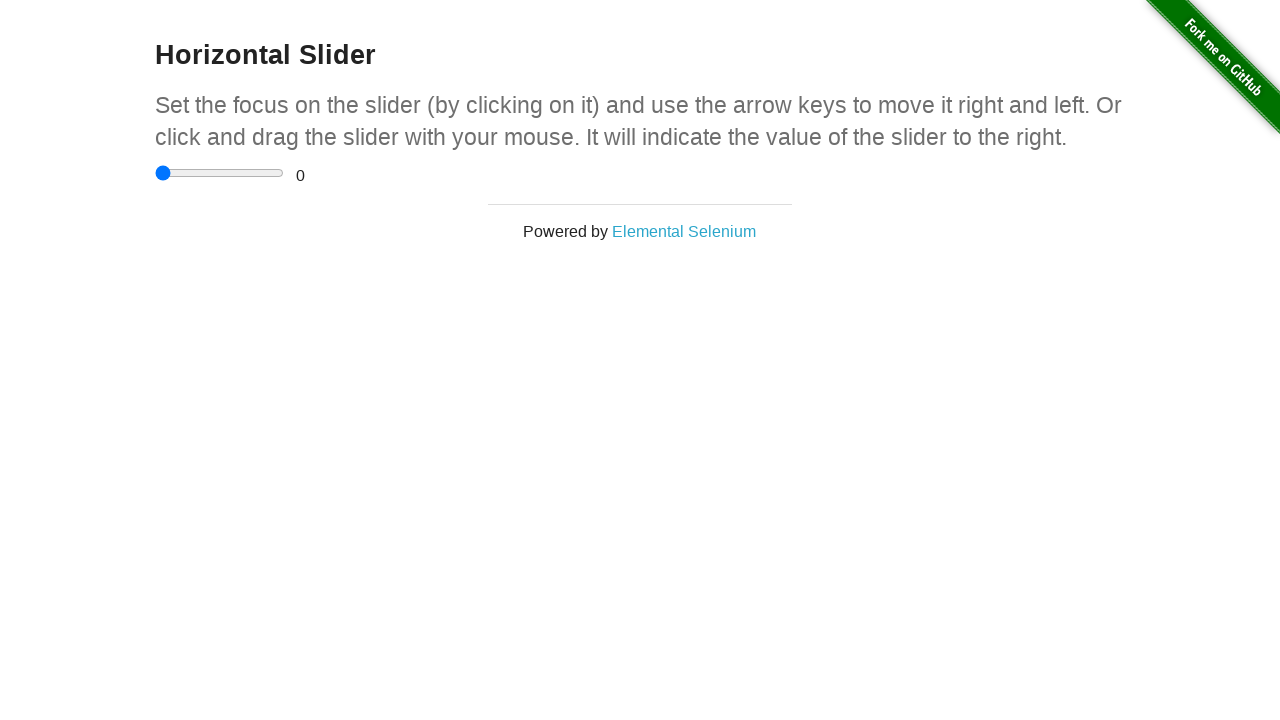

Located the slider value display element
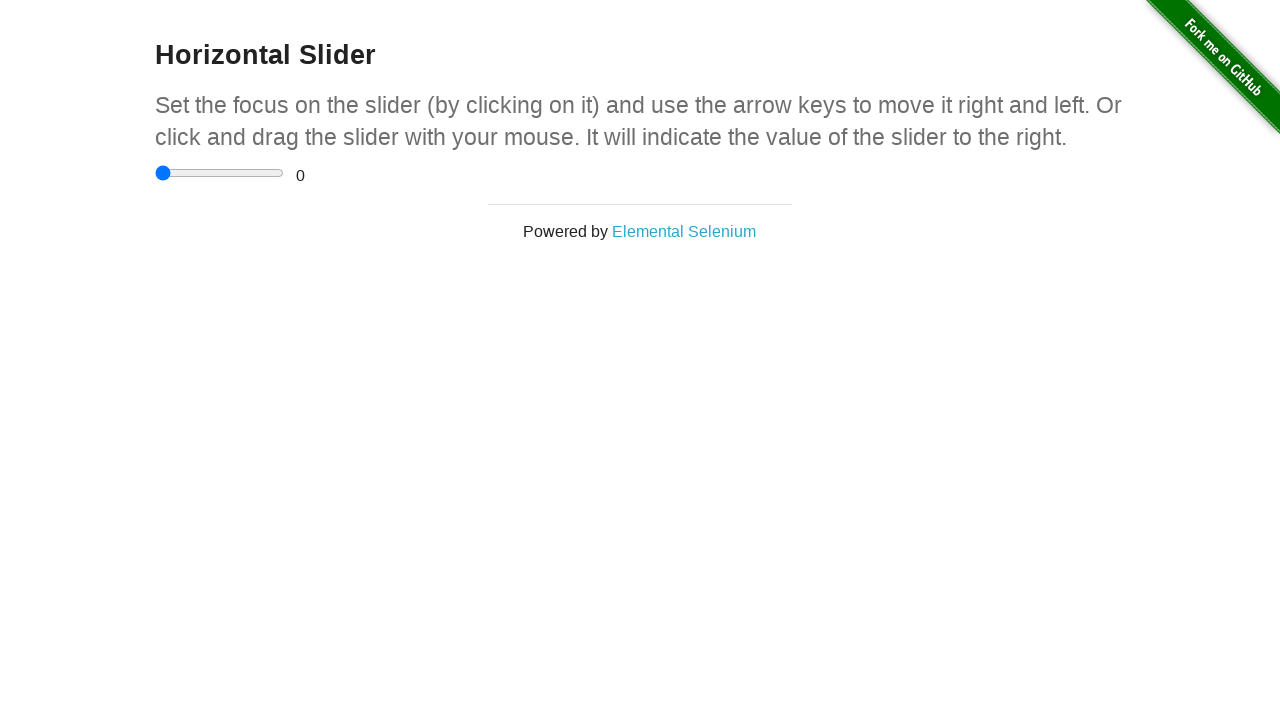

Clicked on the slider to focus it at (220, 173) on input[type="range"]
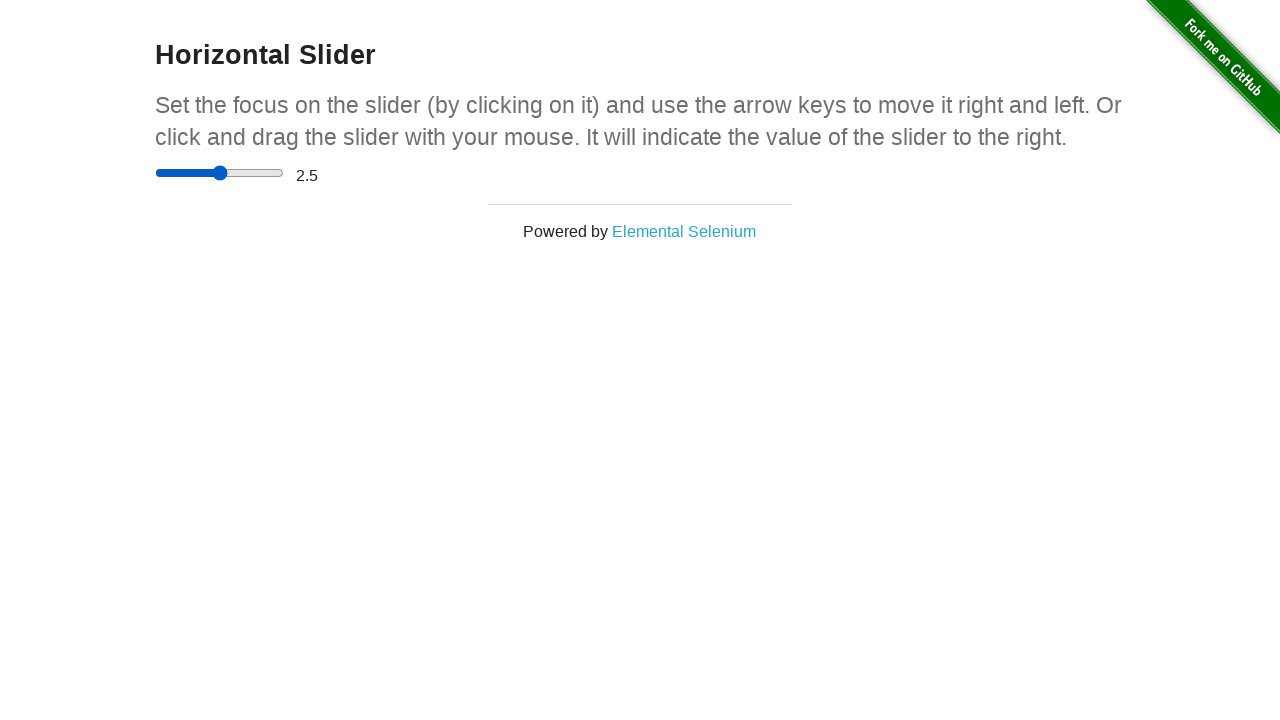

Retrieved current slider value: 2.5
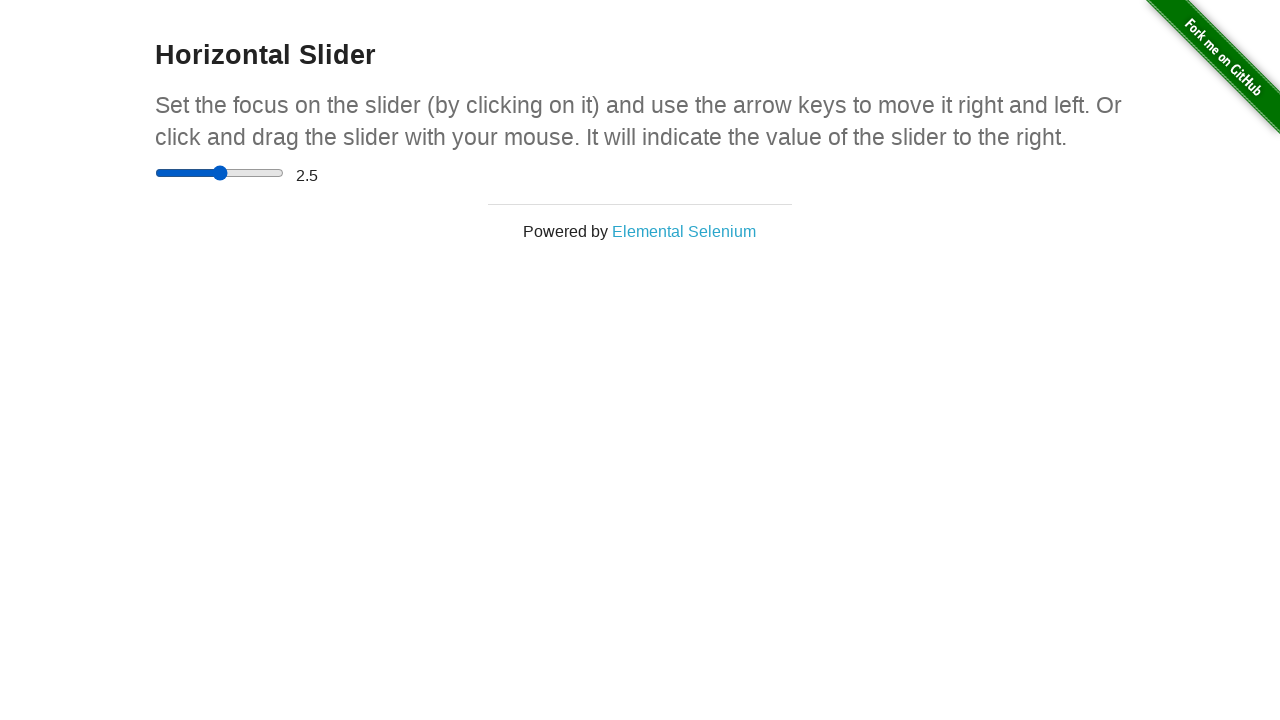

Pressed ArrowRight to increment slider value on input[type="range"]
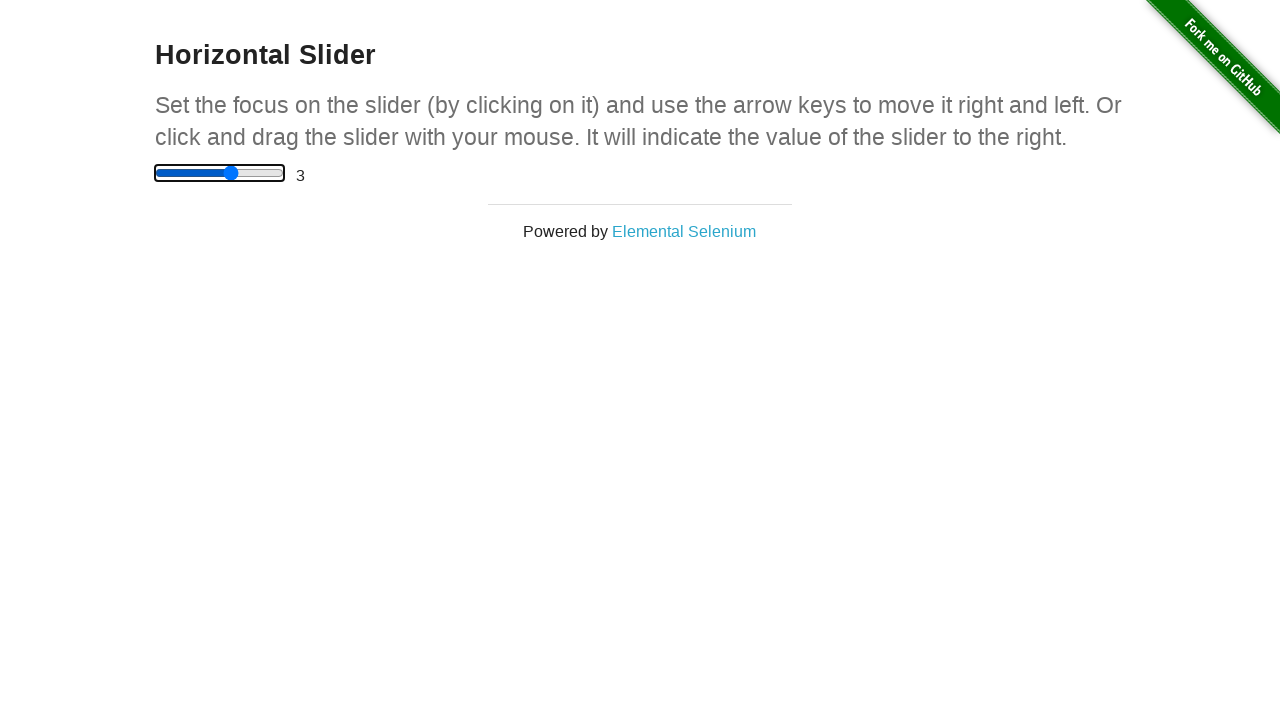

Waited 500ms for slider to update
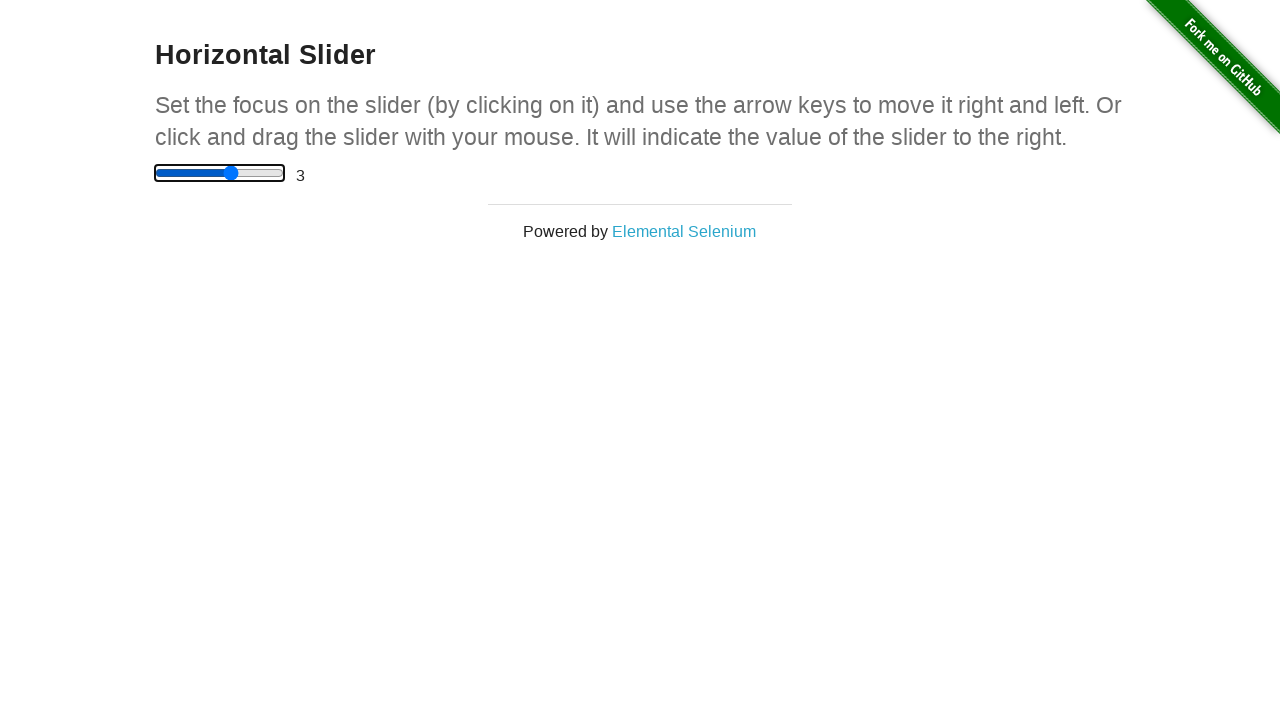

Retrieved current slider value: 3
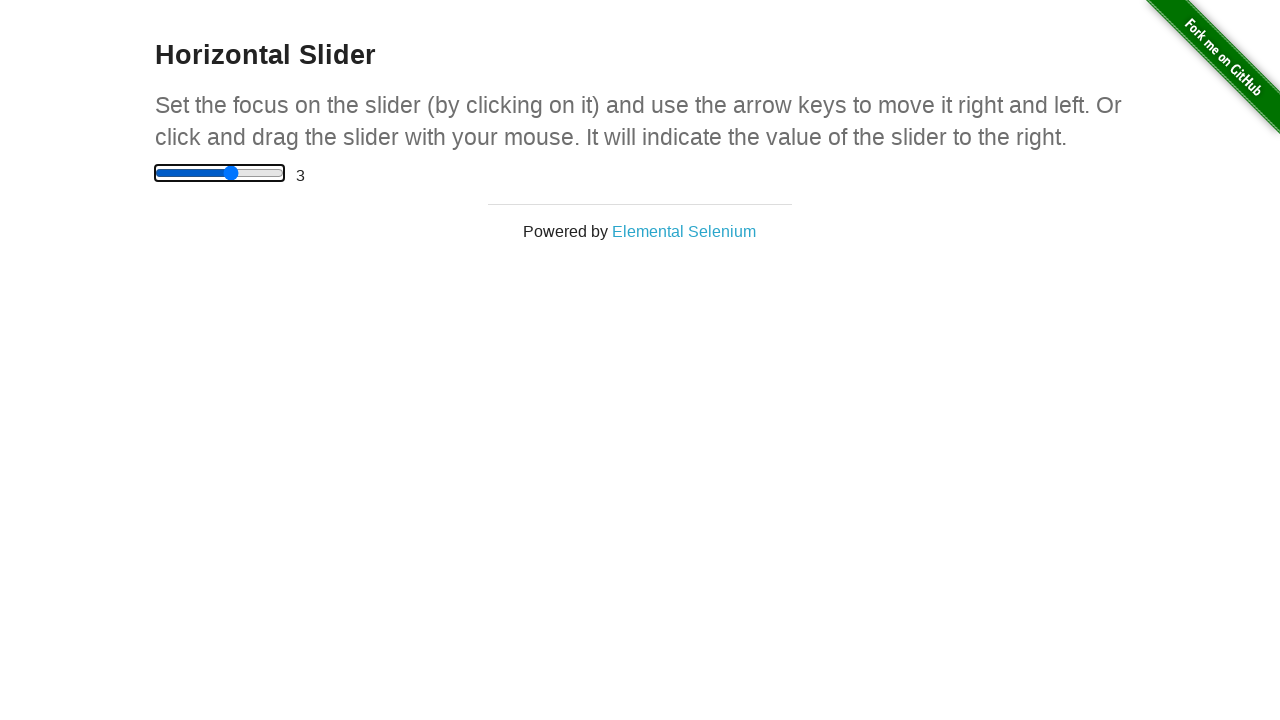

Pressed ArrowRight to increment slider value on input[type="range"]
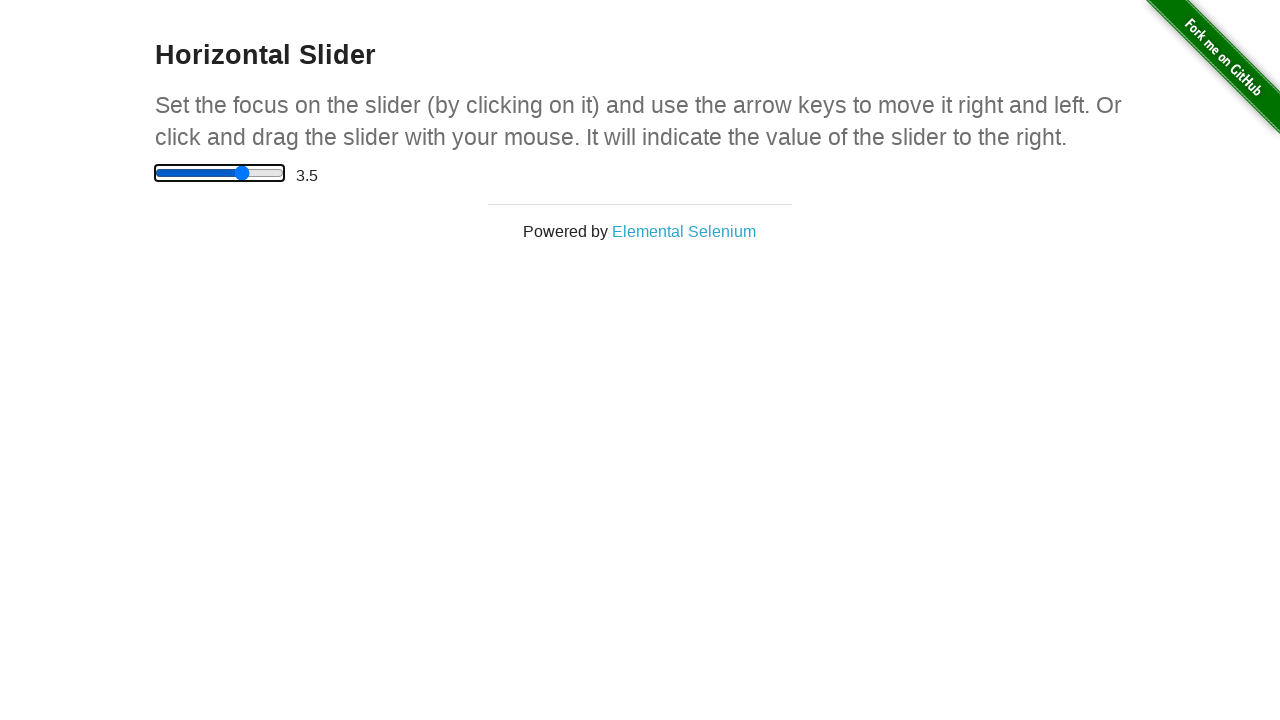

Waited 500ms for slider to update
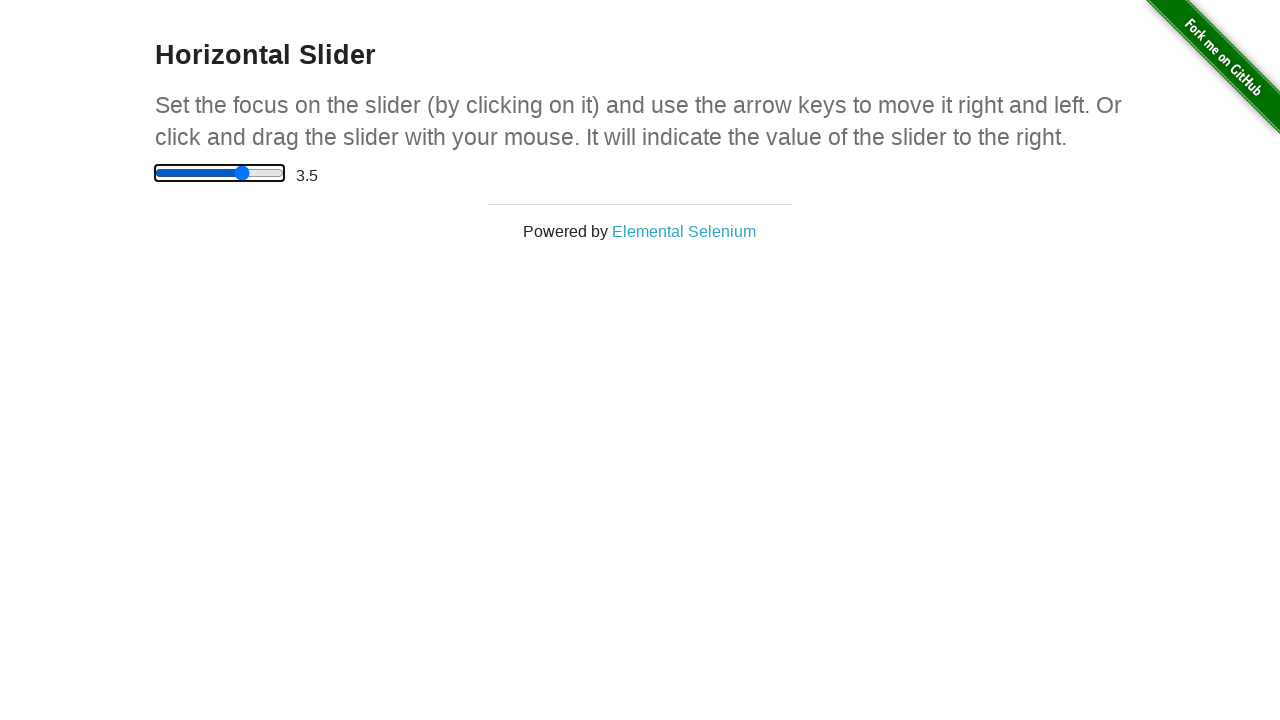

Retrieved current slider value: 3.5
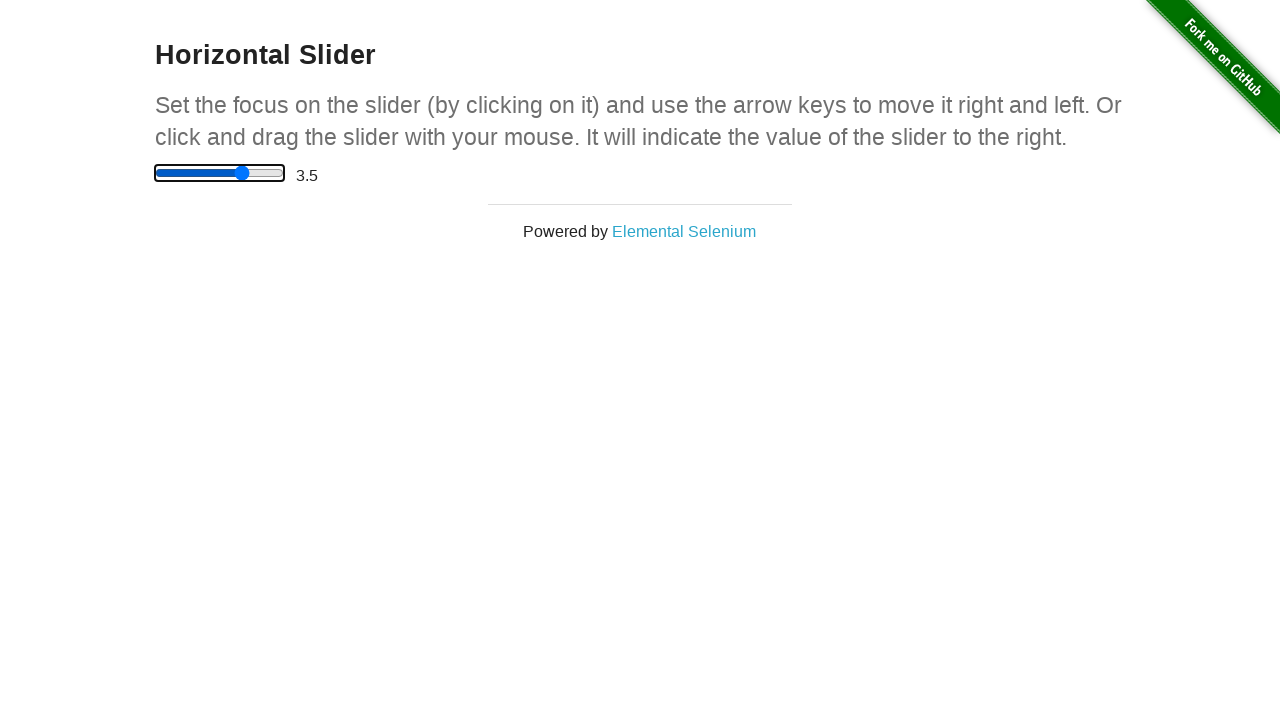

Pressed ArrowRight to increment slider value on input[type="range"]
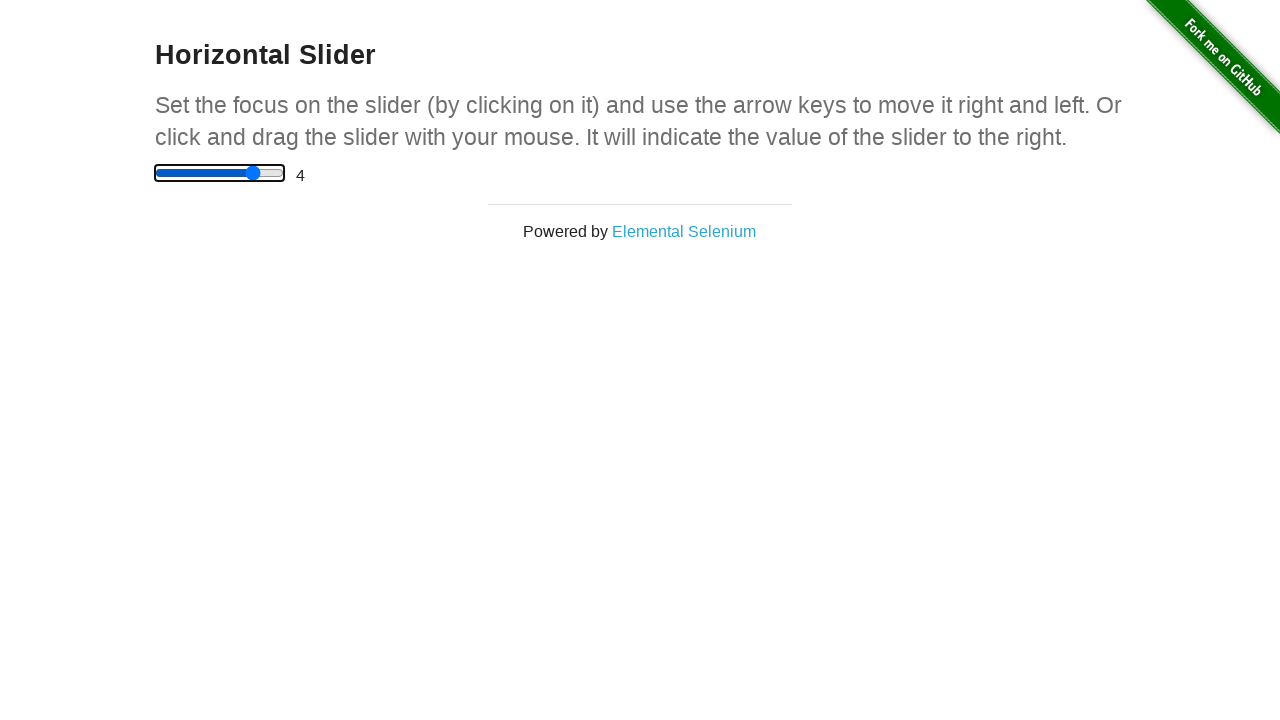

Waited 500ms for slider to update
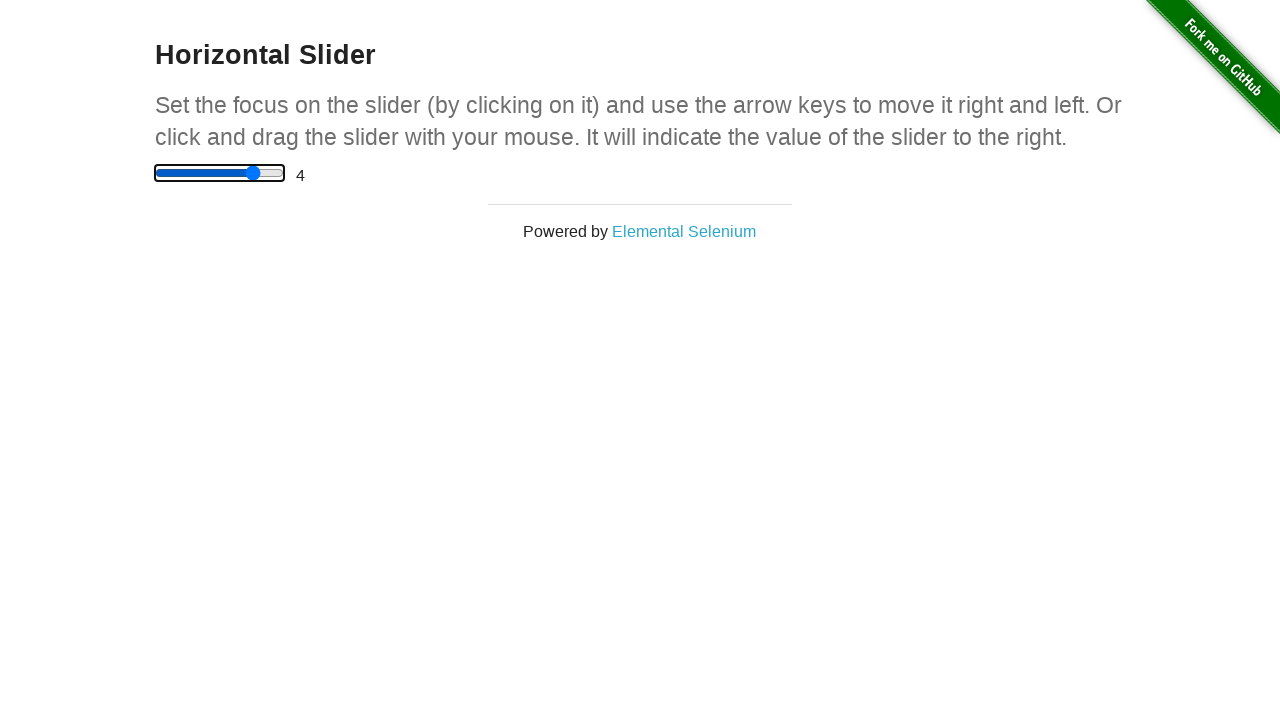

Retrieved current slider value: 4
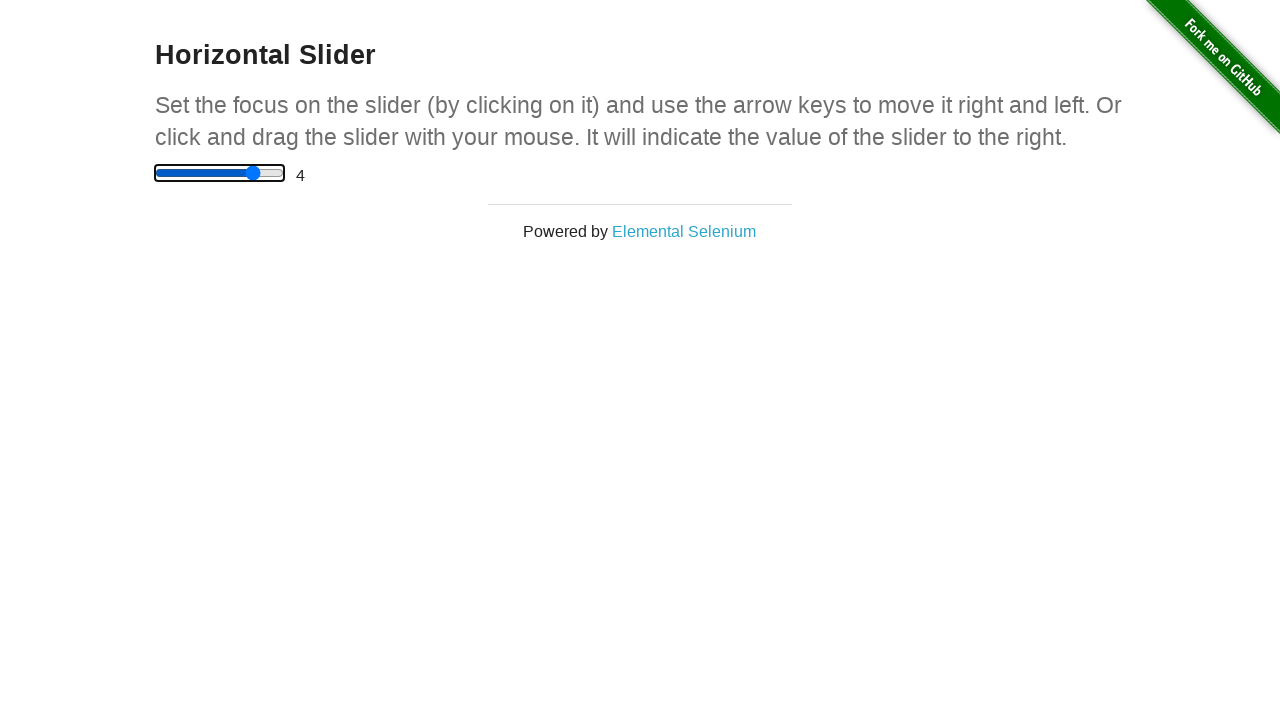

Target value 4 reached, stopping adjustment
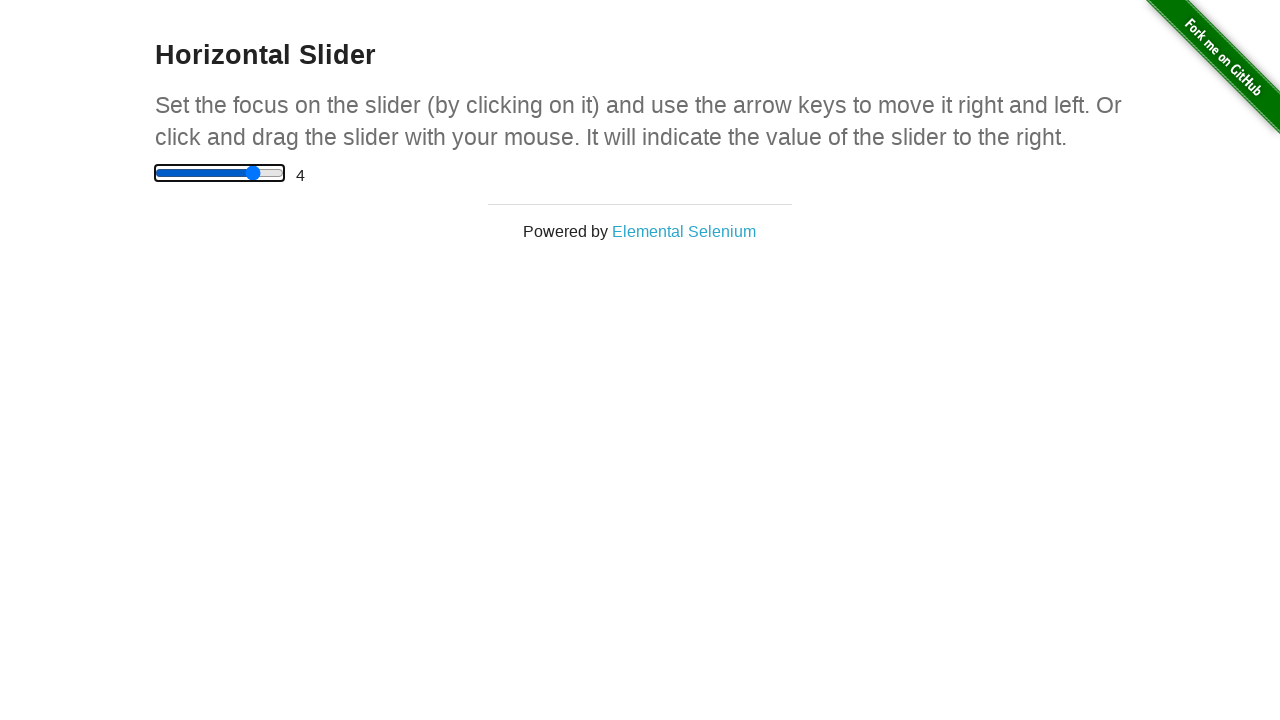

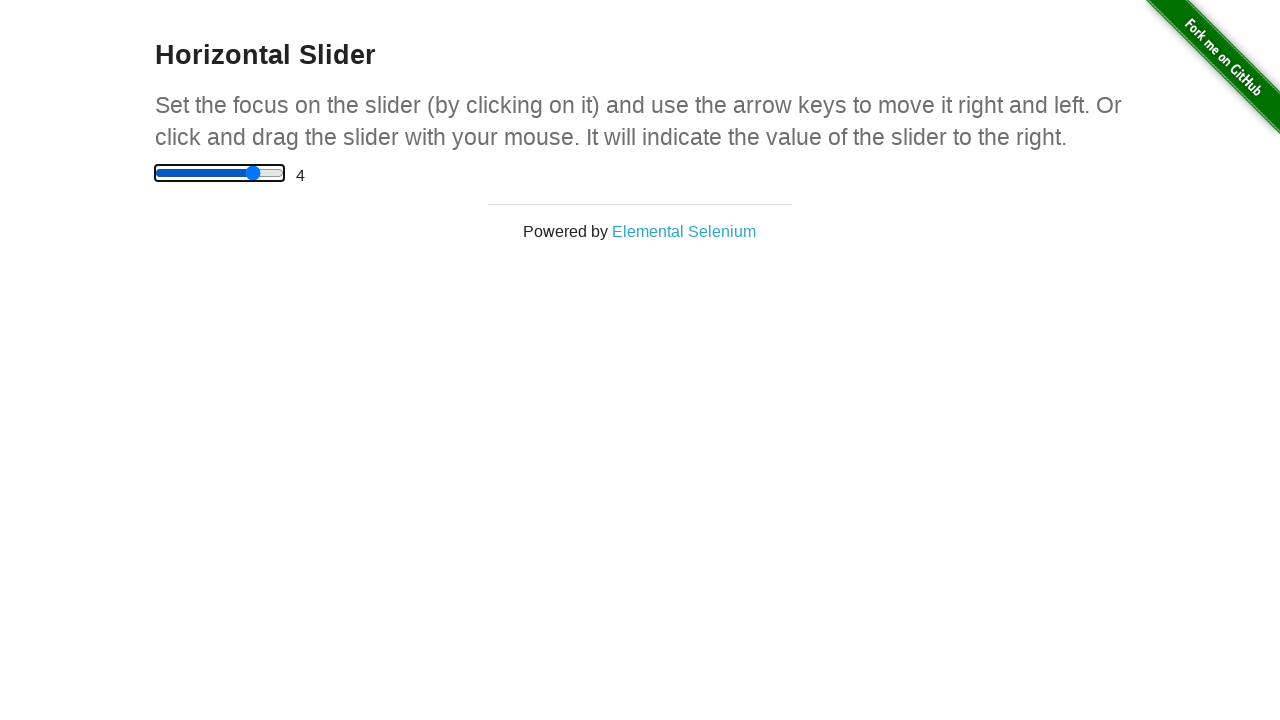